Tests a vegetable shopping site by searching for products containing 'ca', verifying product counts, adding items to cart, and checking the brand logo text.

Starting URL: https://rahulshettyacademy.com/seleniumPractise/#/

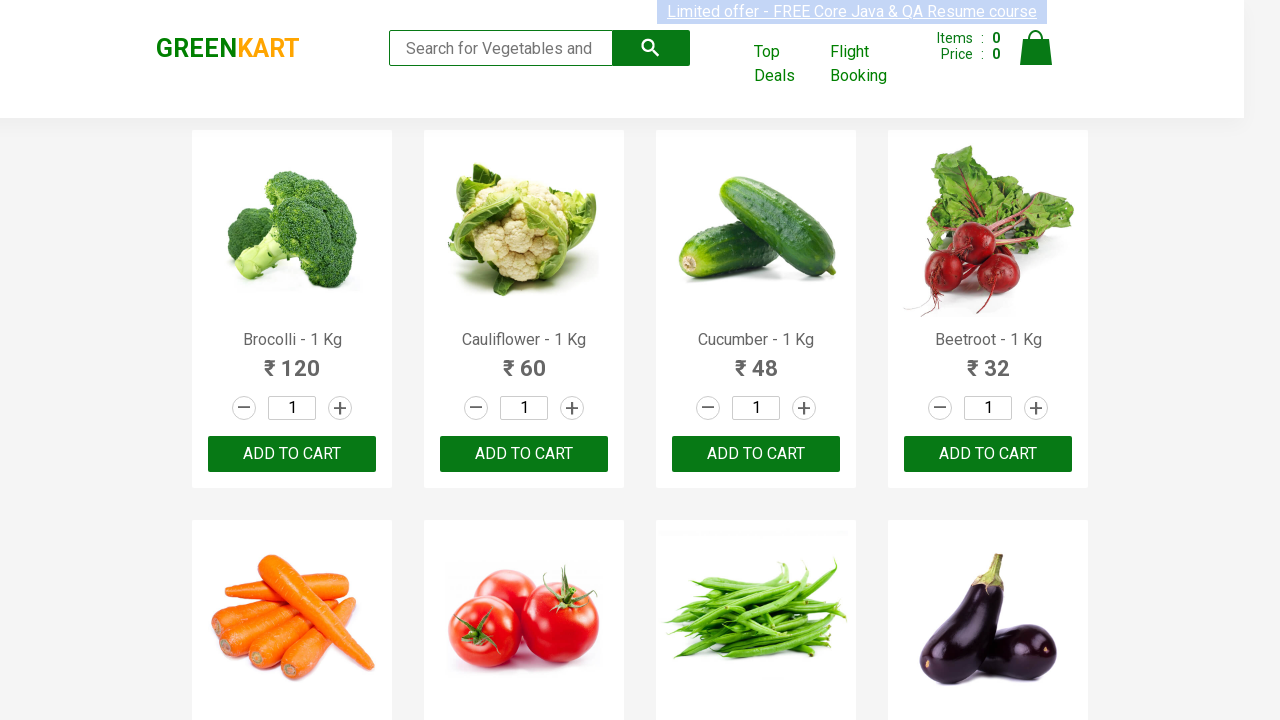

Filled search box with 'ca' to filter products on .search-keyword
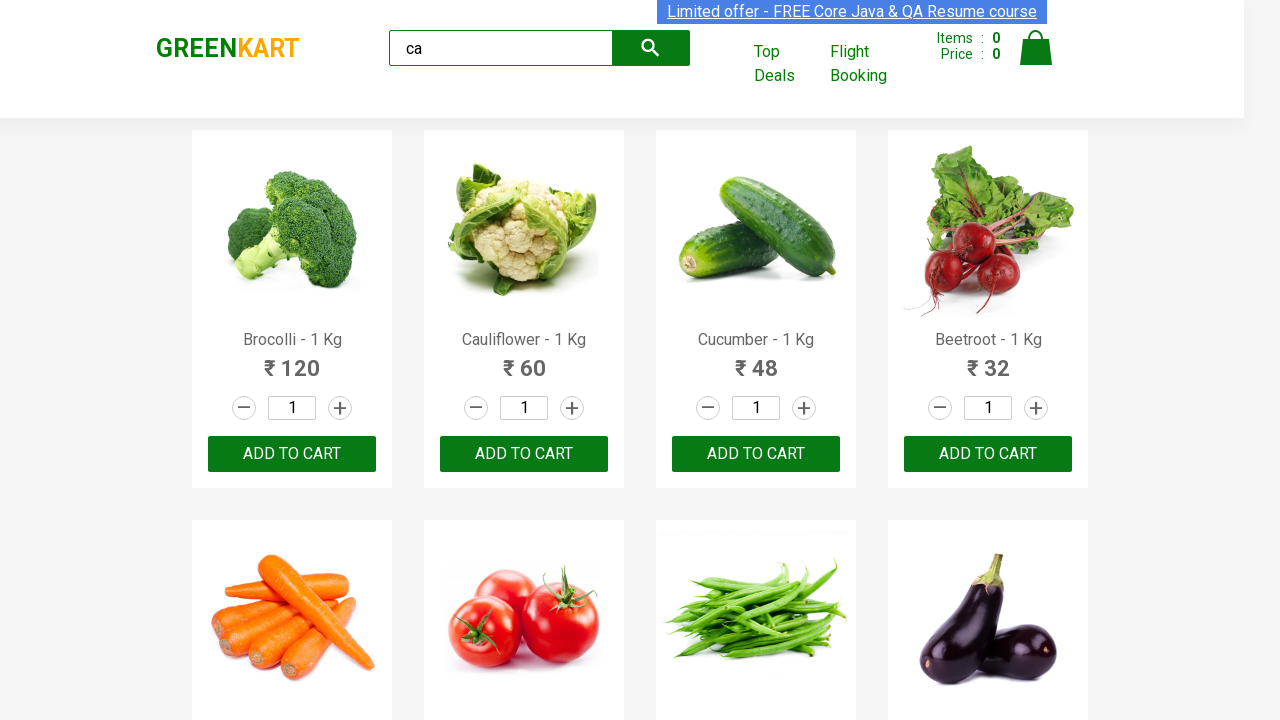

Waited 2 seconds for search results to load
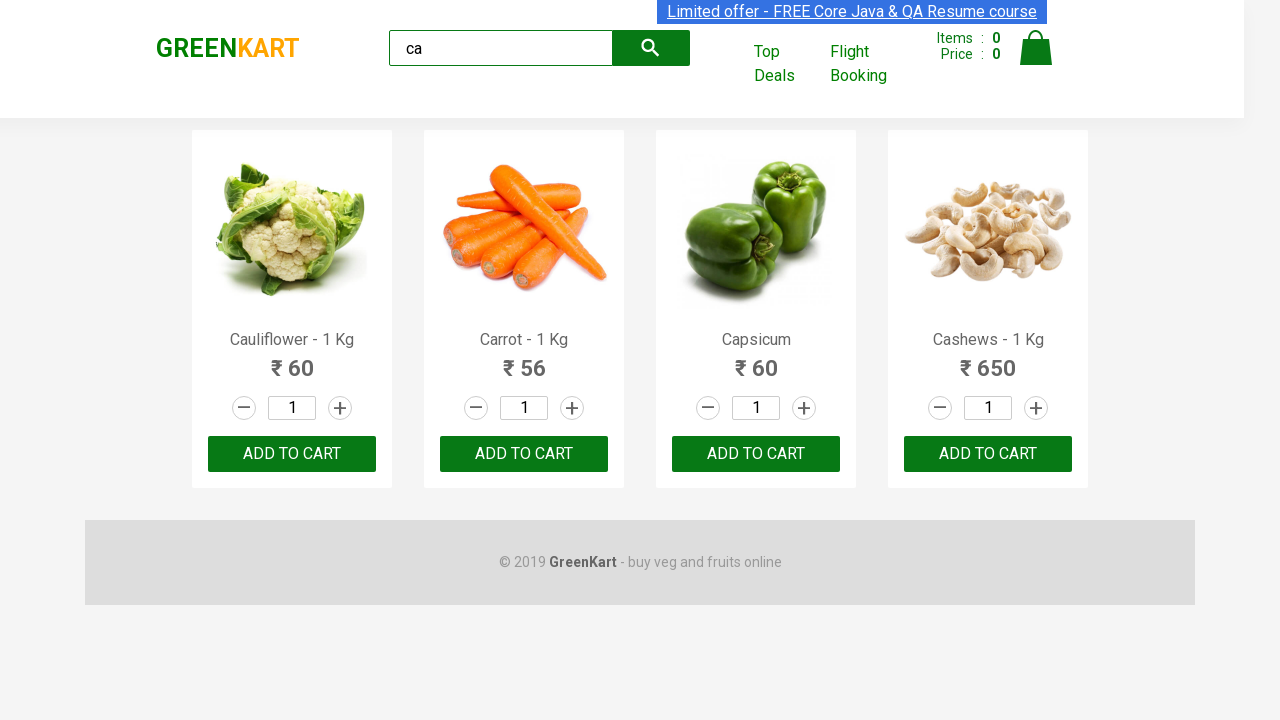

Verified product elements are displayed
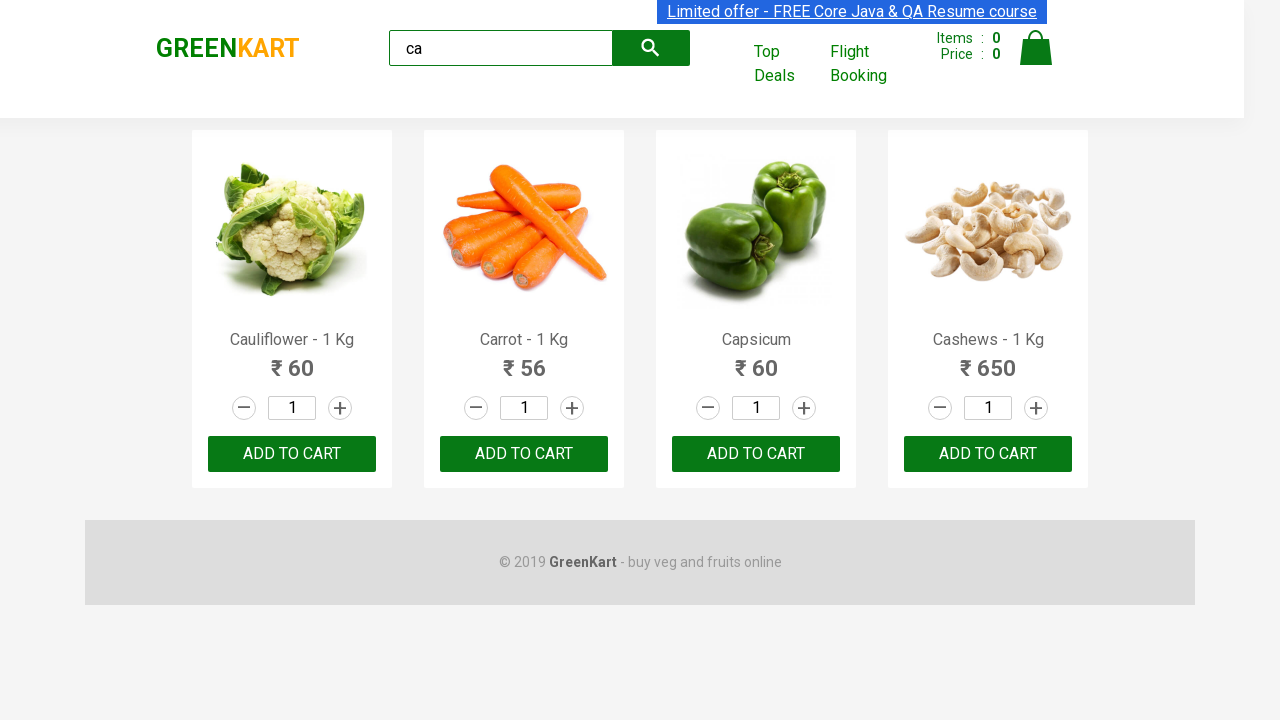

Clicked add to cart button for 3rd product at (756, 454) on :nth-child(3) > .product-action > button
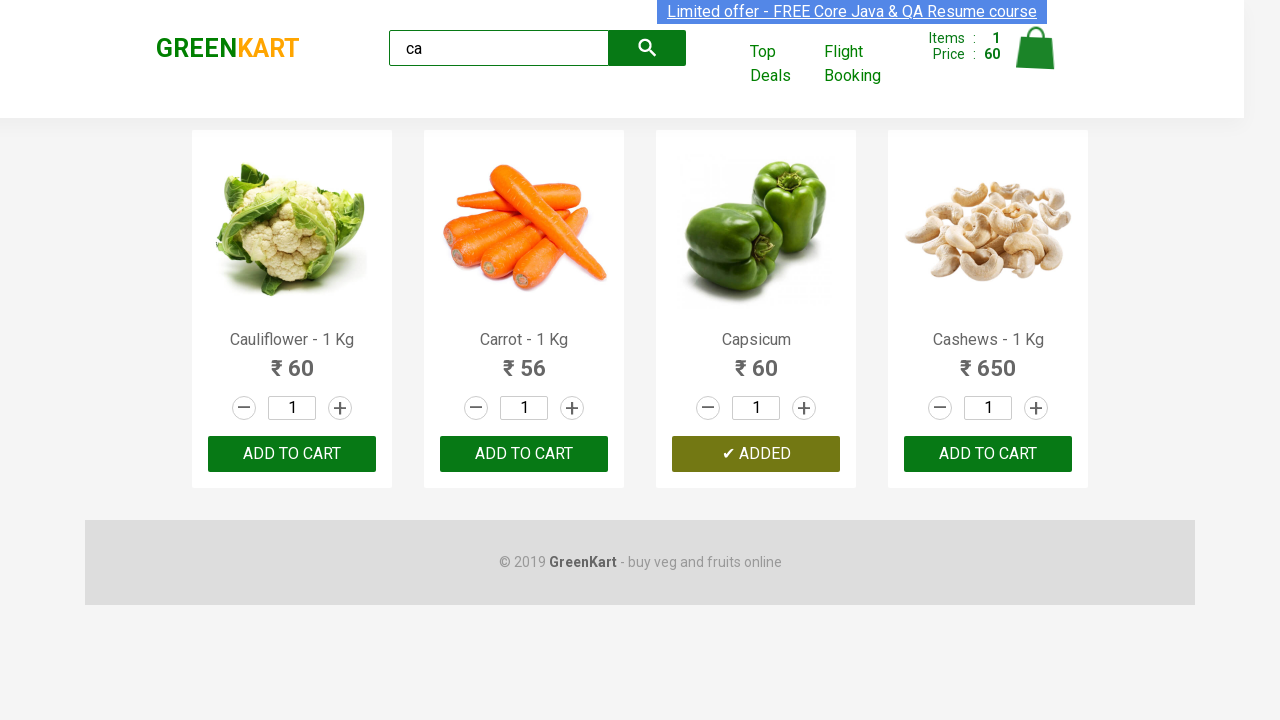

Located all product elements containing 'ca'
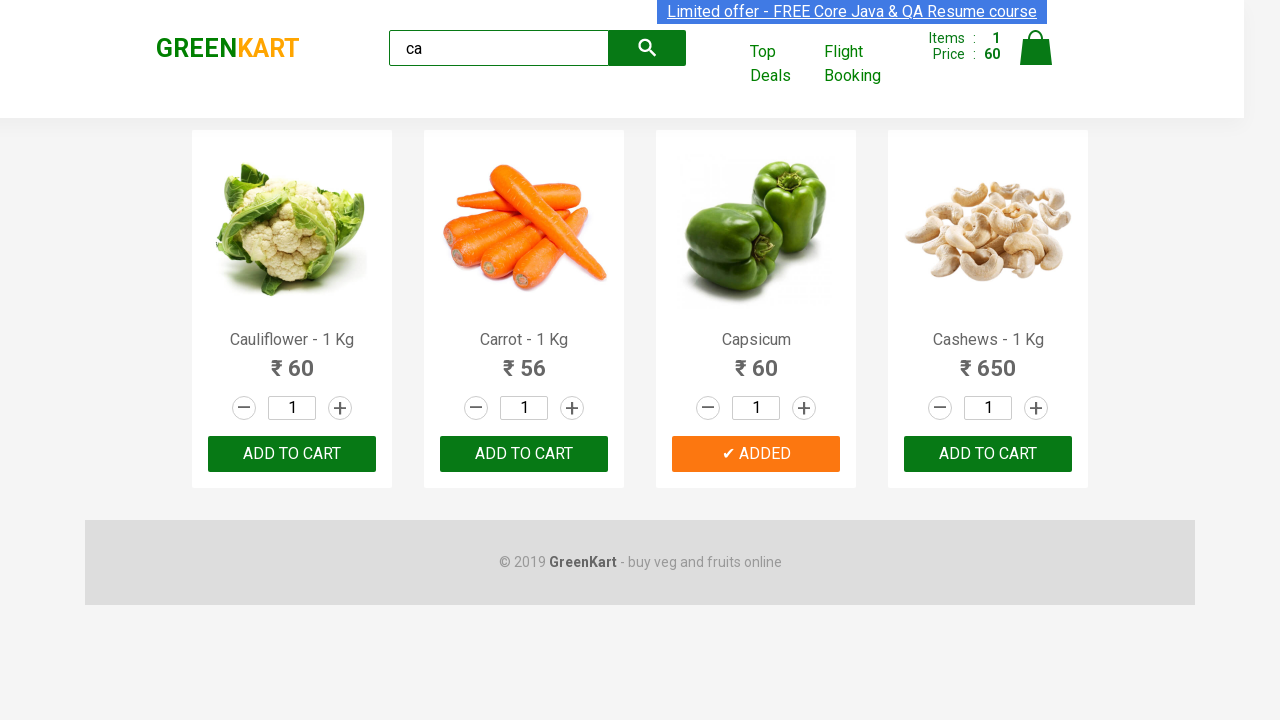

Found Cashews product and clicked add to cart button at (988, 454) on .products .product >> nth=3 >> button
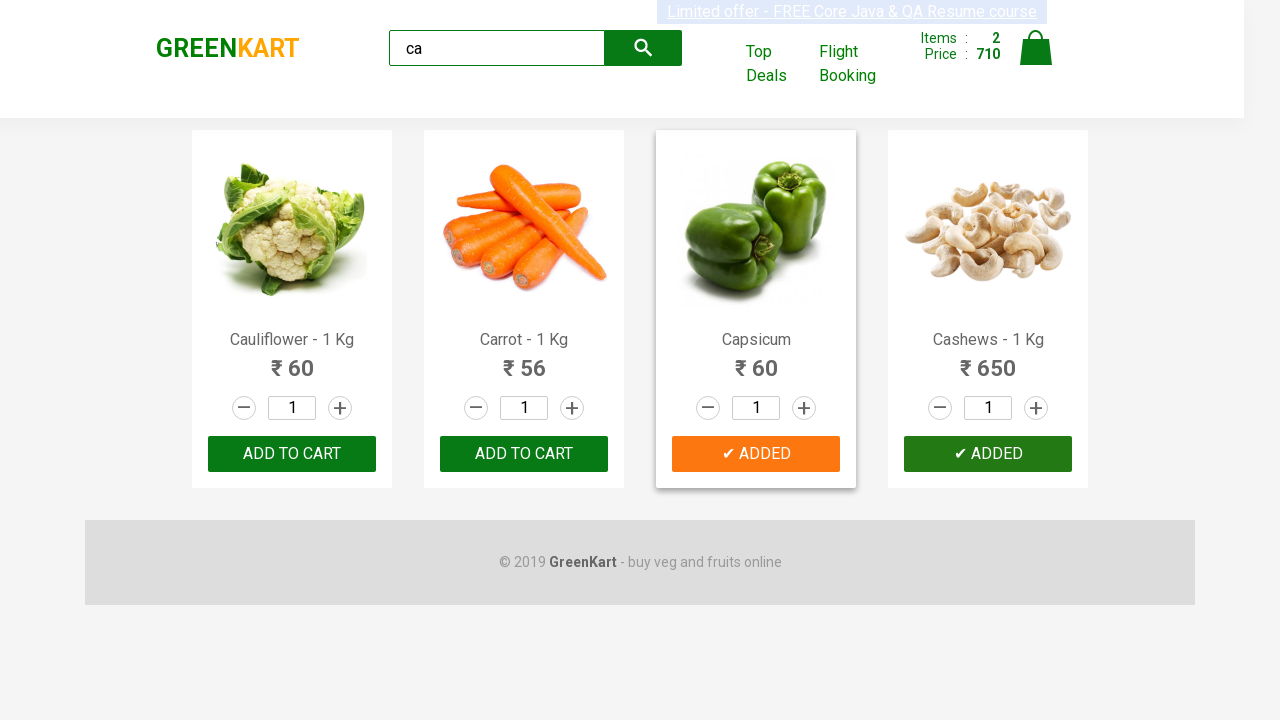

Located brand logo element
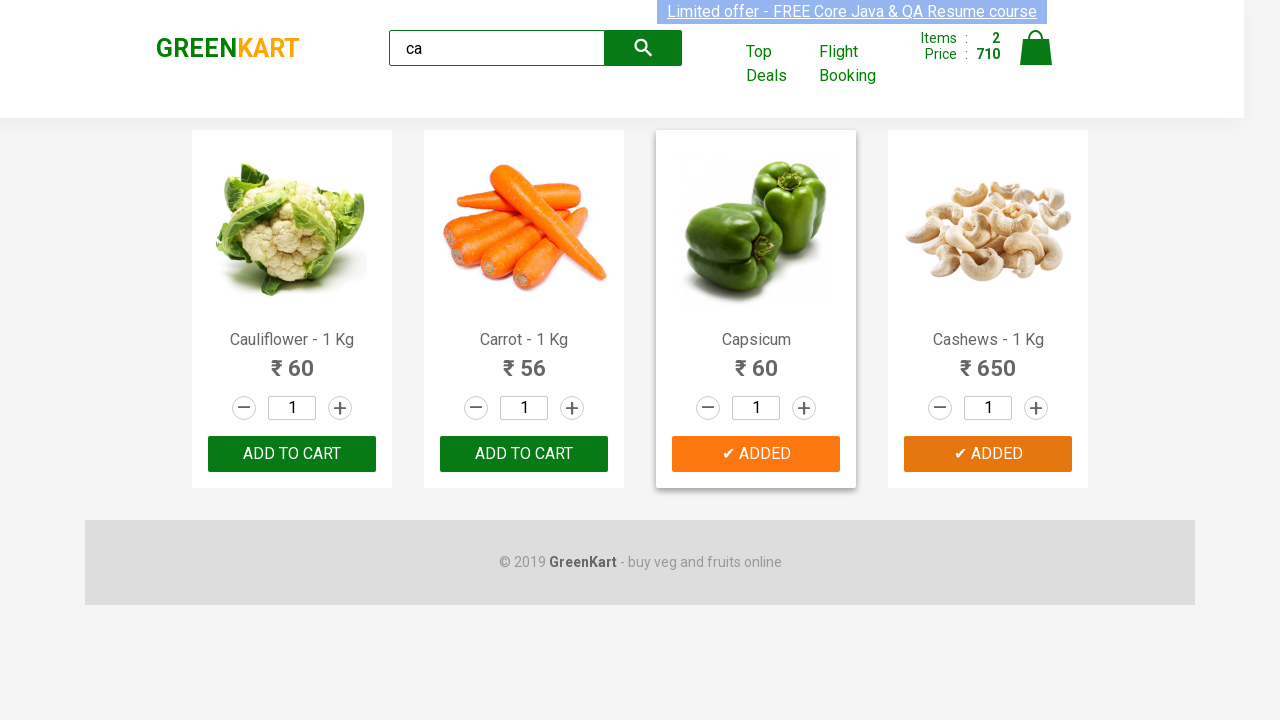

Verified brand logo text is 'GREENKART'
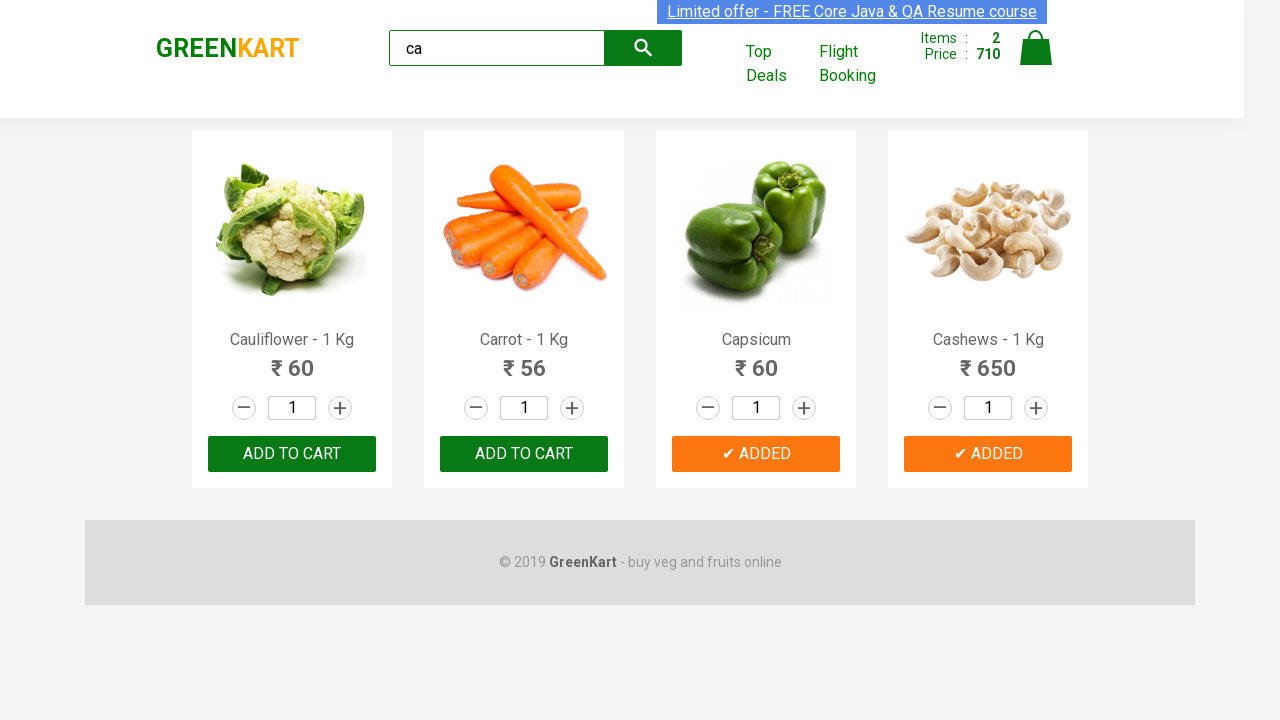

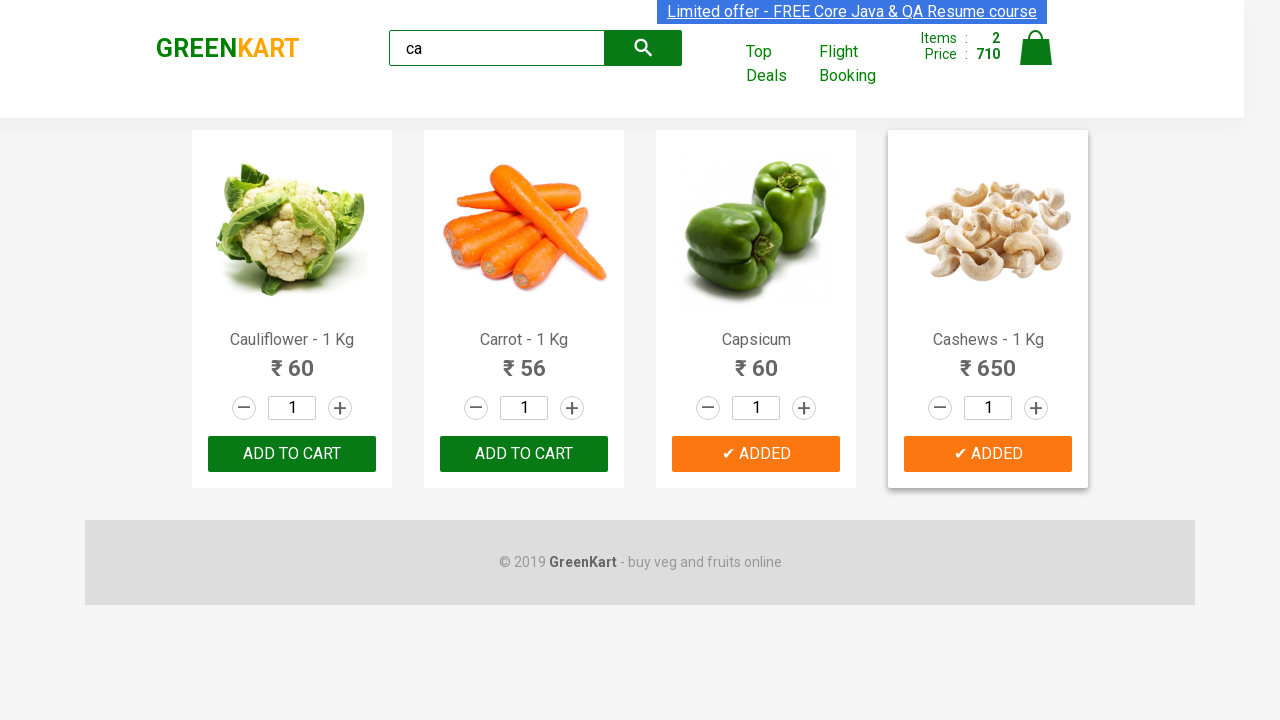